Opens the Rahul Shetty Academy Automation Practice page and verifies it loads successfully

Starting URL: https://www.rahulshettyacademy.com/AutomationPractice/

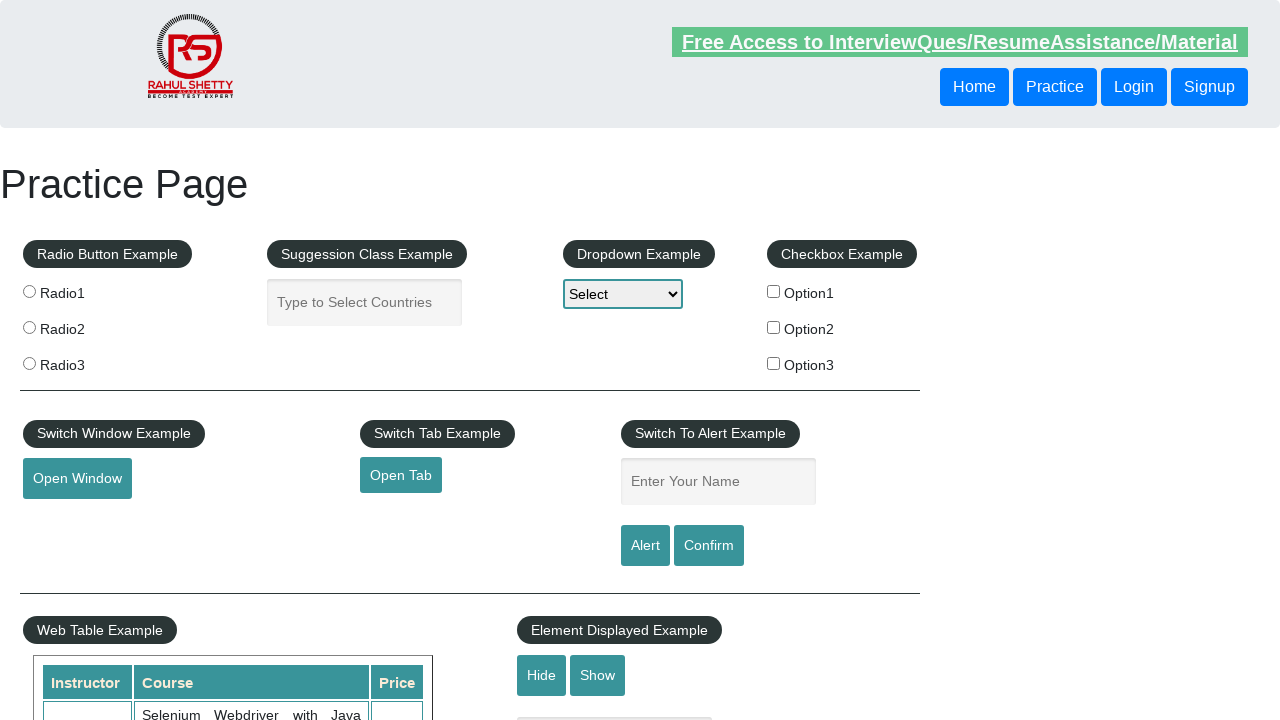

Waited for page to reach domcontentloaded state
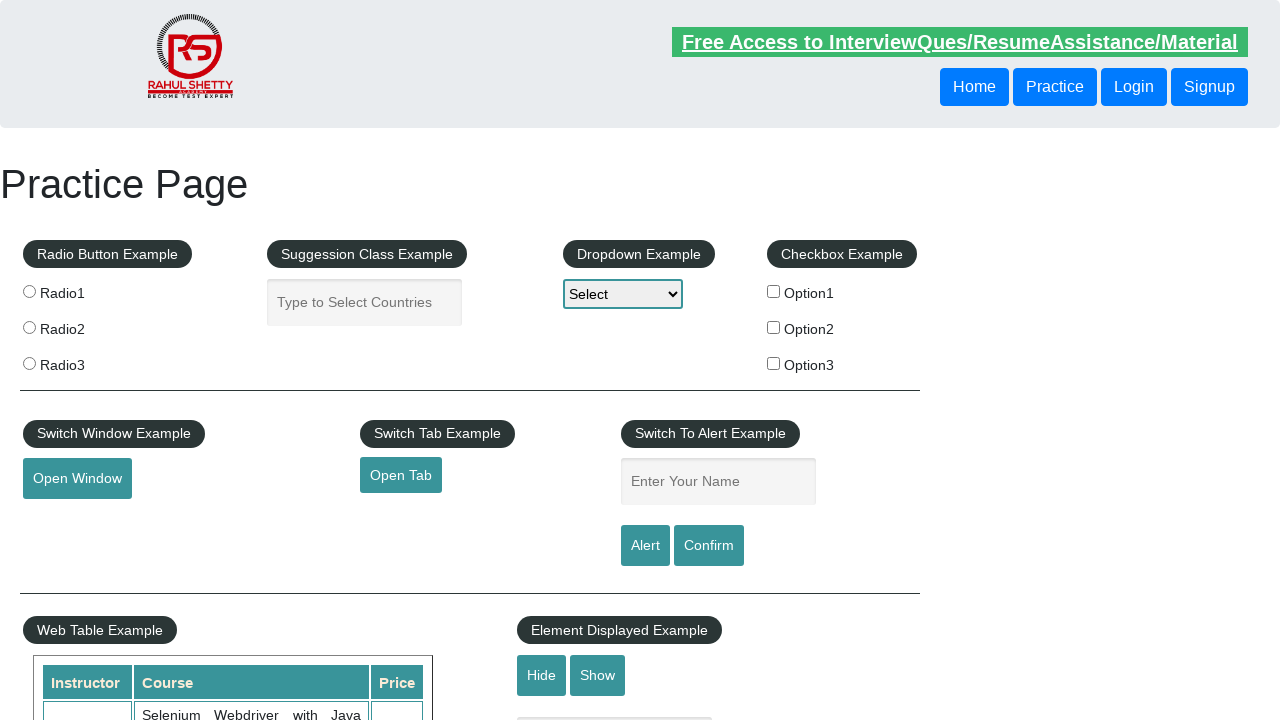

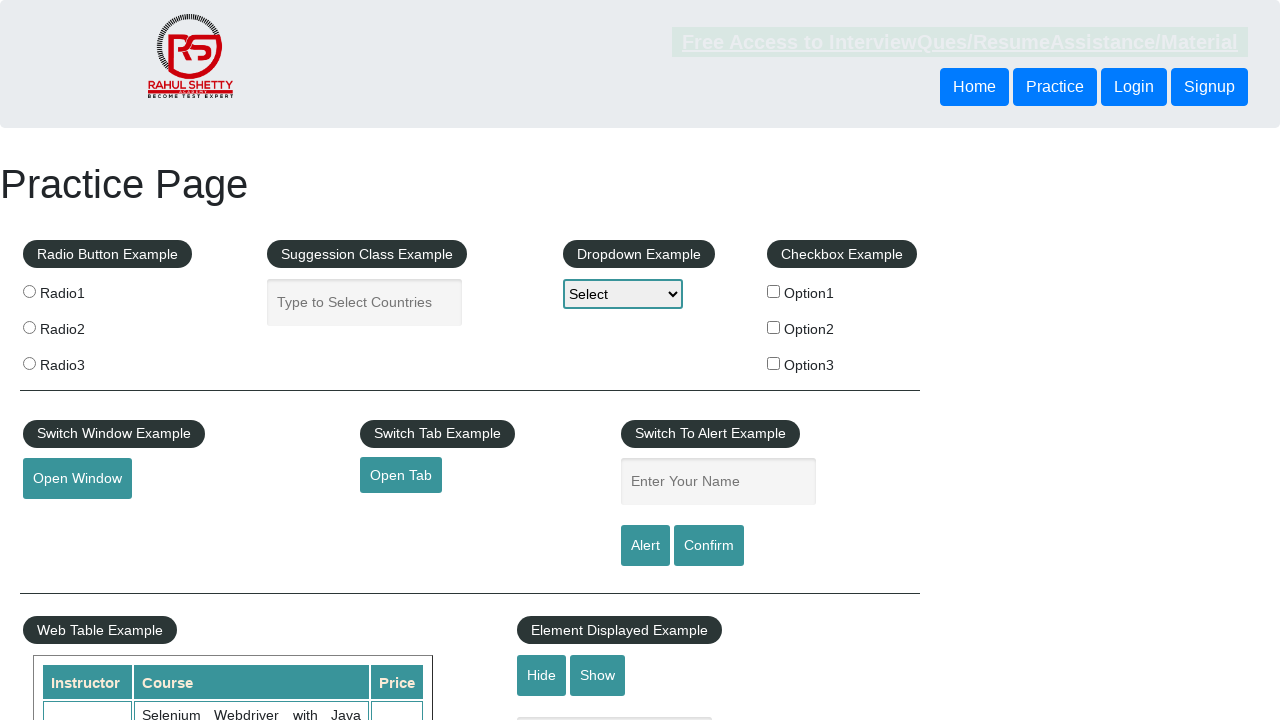